Verifies that the MOV logo is visible and clickable, and redirects to the homepage

Starting URL: https://shrinkit.app/

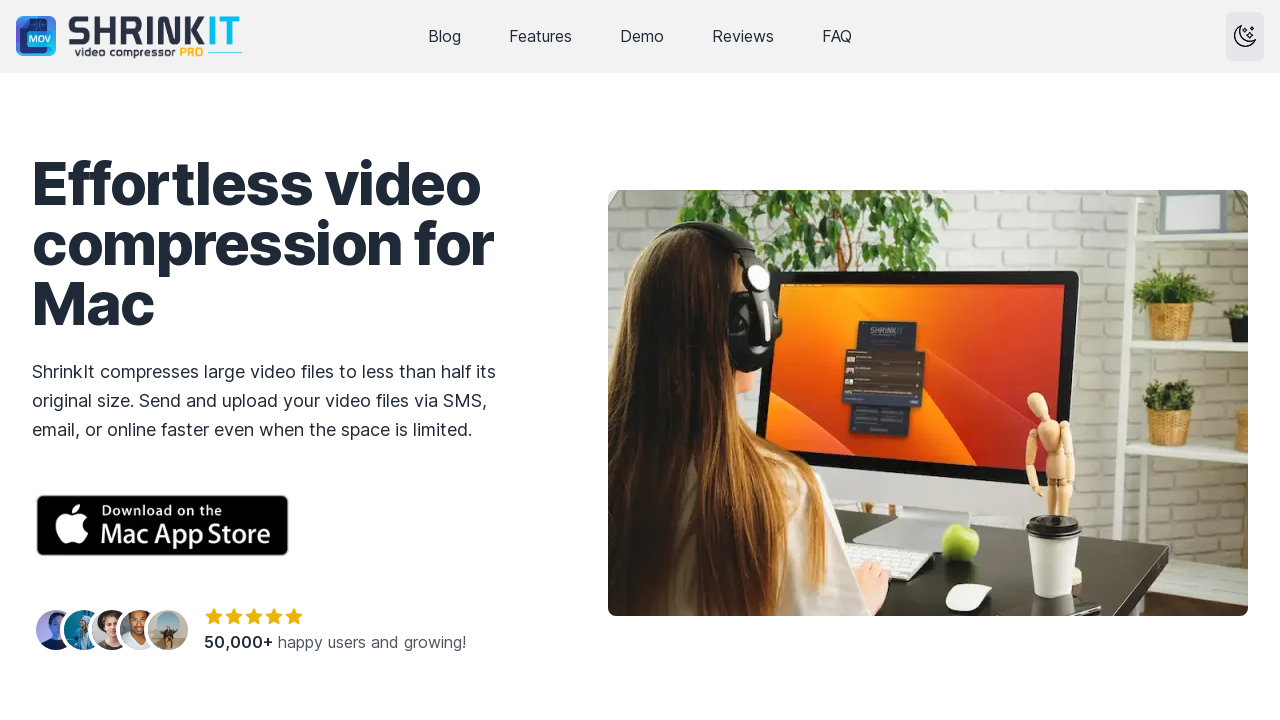

Located the MOV logo element
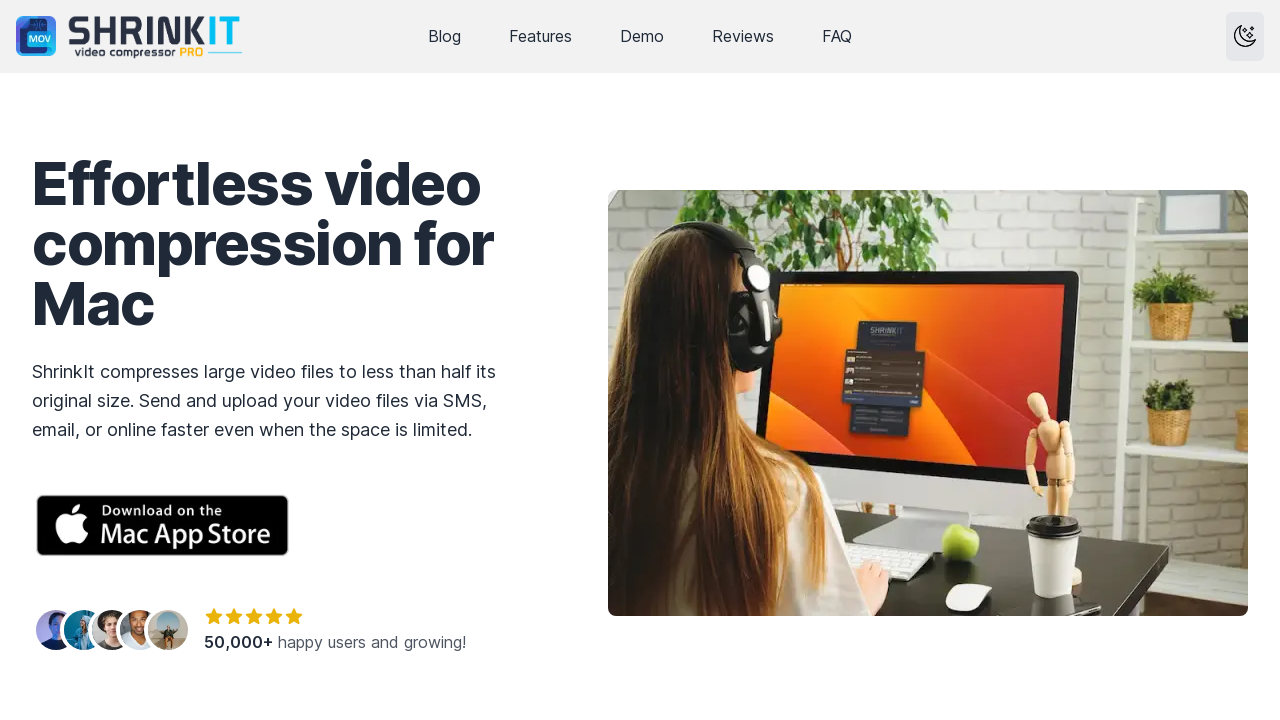

Verified MOV logo is visible
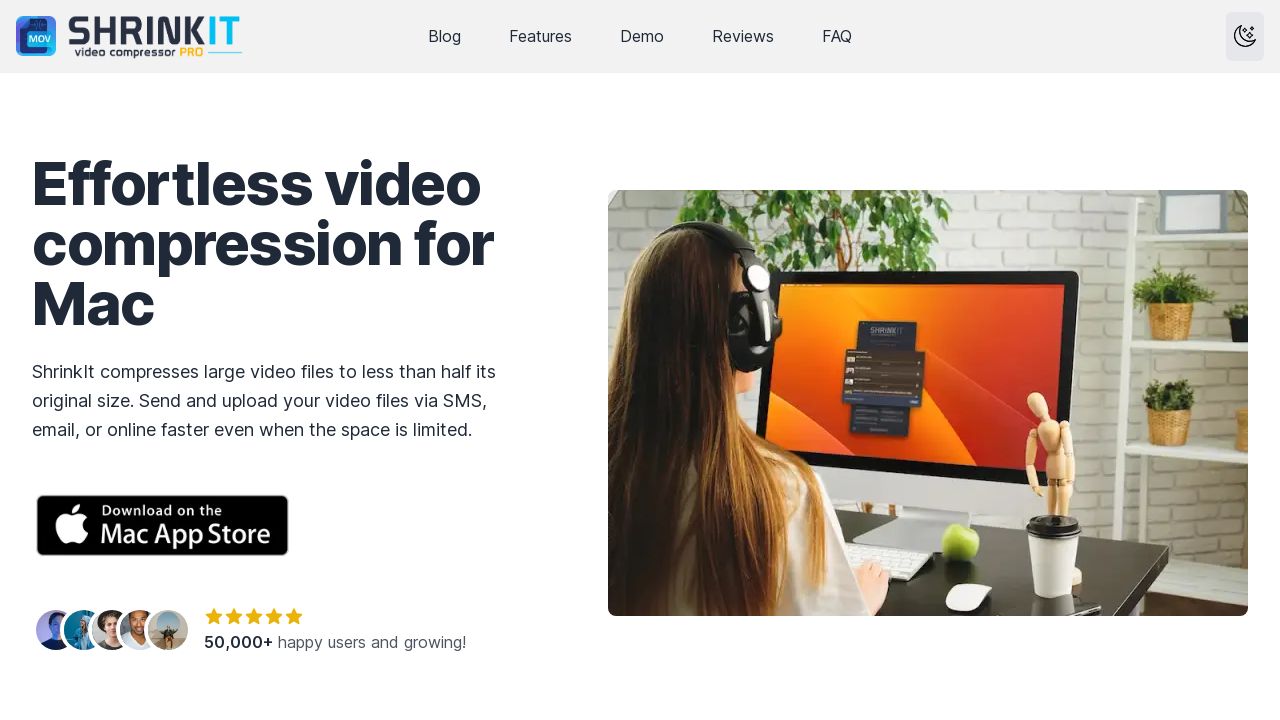

Clicked the MOV logo at (36, 36) on img.w-10[class="w-10"]
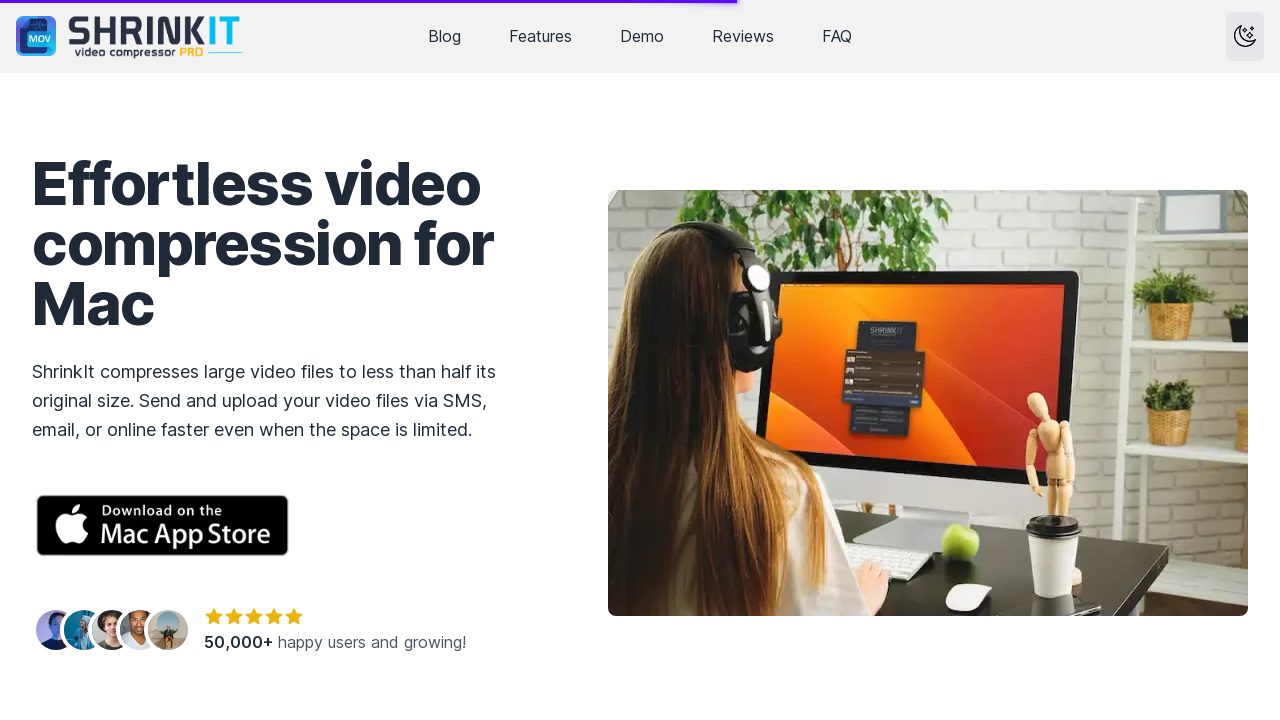

Verified that clicking MOV logo redirected to homepage (https://shrinkit.app/)
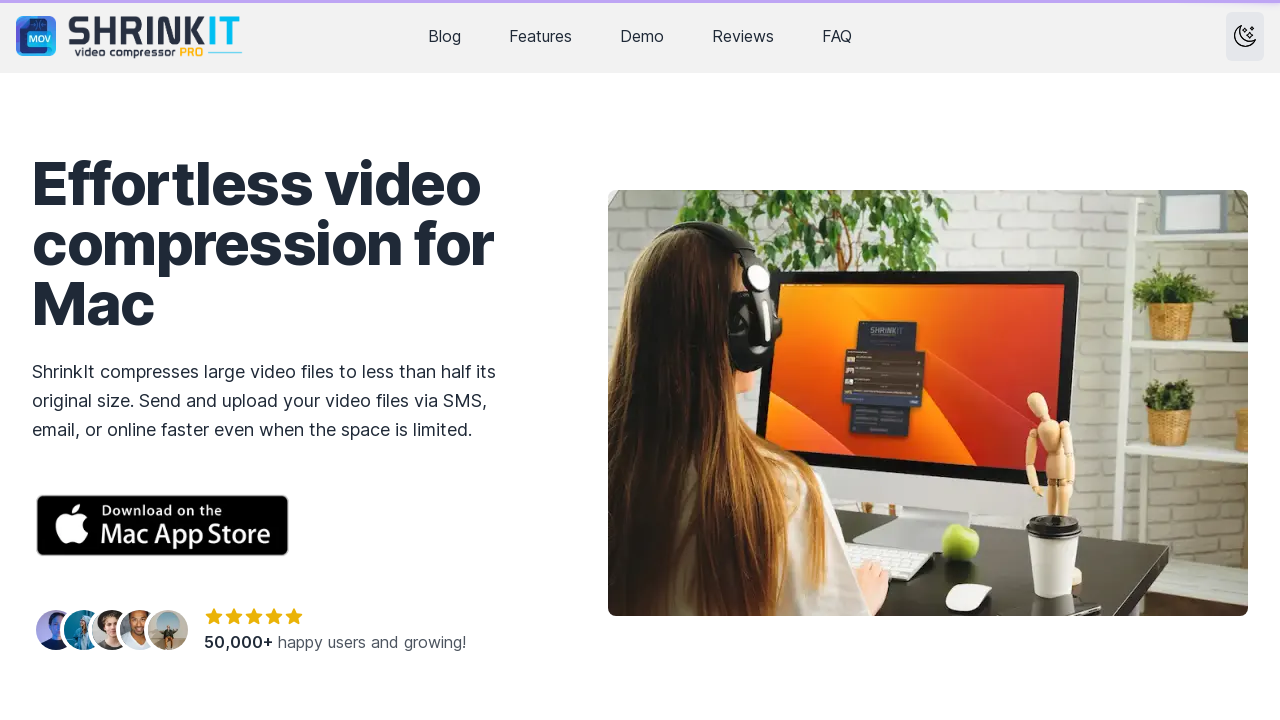

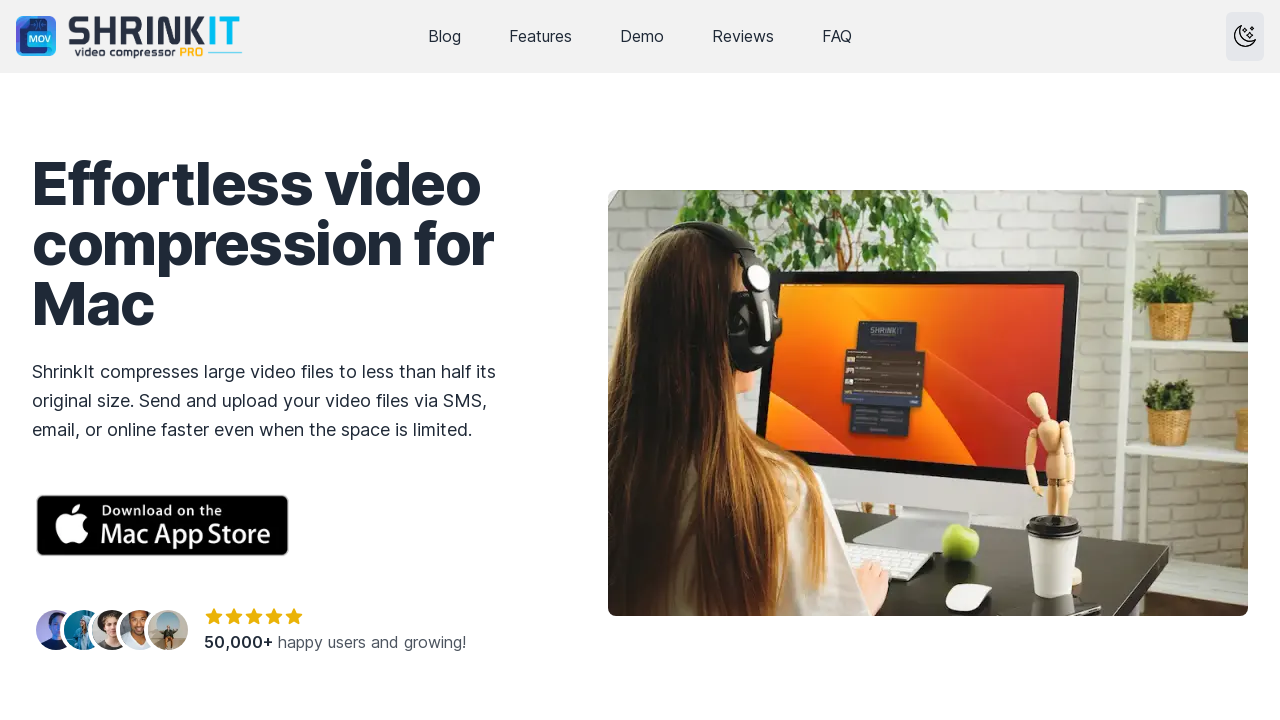